Tests radio button functionality by clicking through three different radio buttons using different selector strategies (id, CSS selector, and XPath)

Starting URL: https://formy-project.herokuapp.com/radiobutton

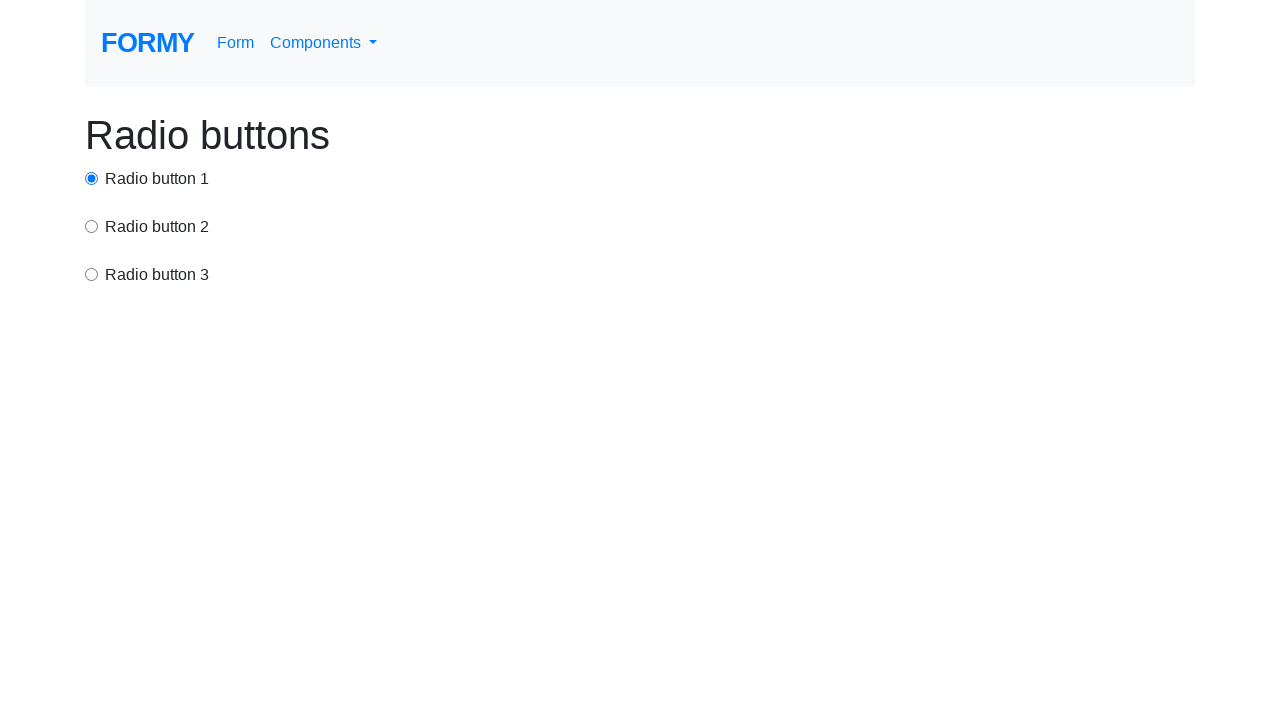

Clicked first radio button using ID selector at (92, 178) on #radio-button-1
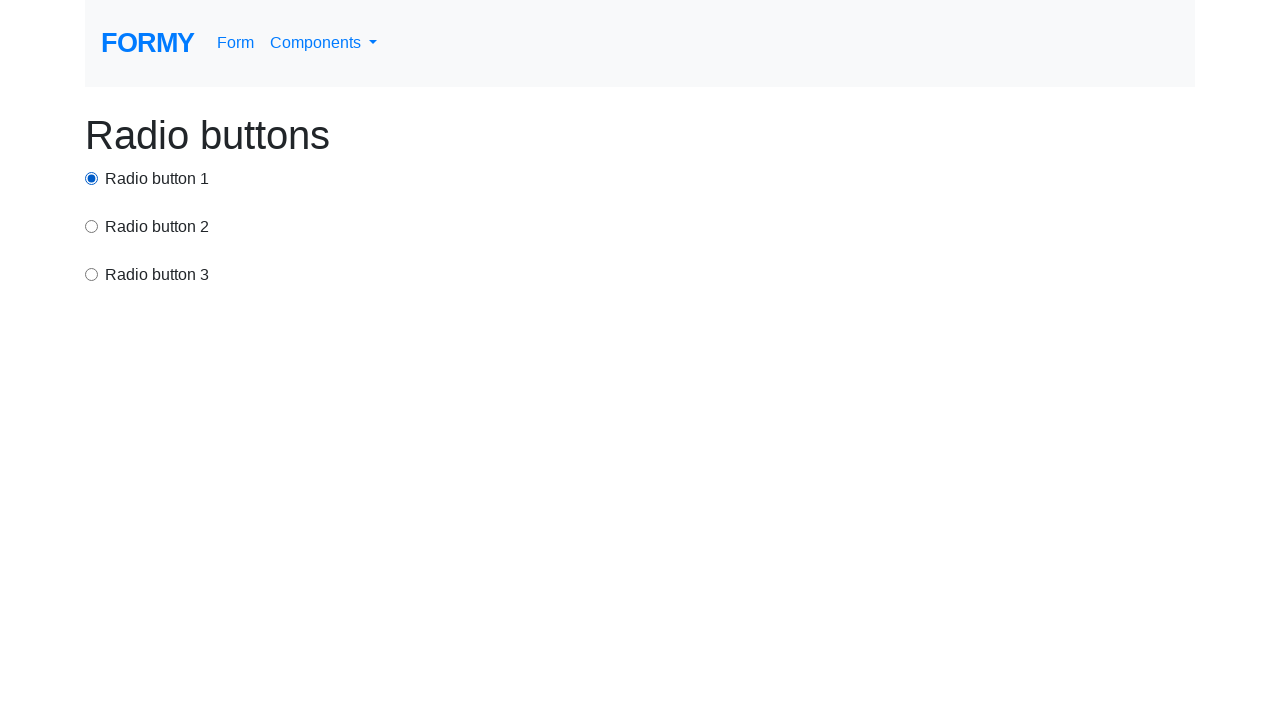

Clicked second radio button using CSS selector at (92, 226) on input[value='option2']
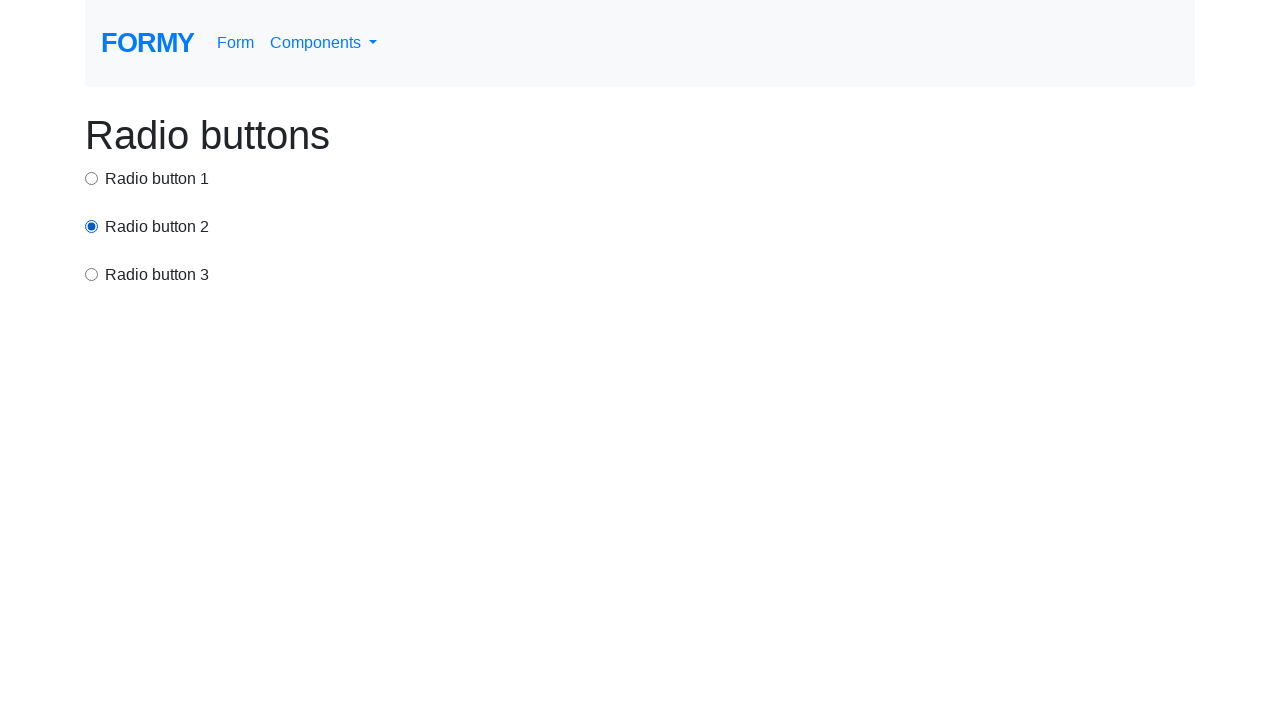

Clicked third radio button using XPath selector at (92, 274) on xpath=/html/body/div/div[3]/input
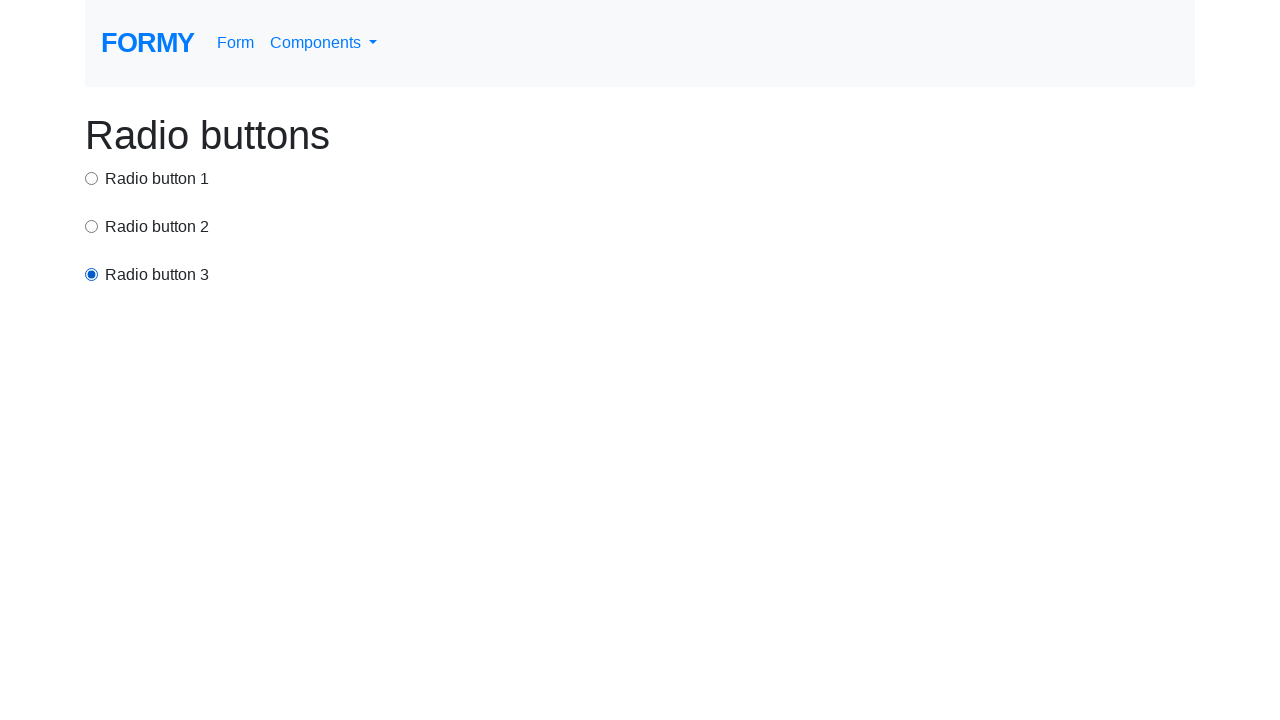

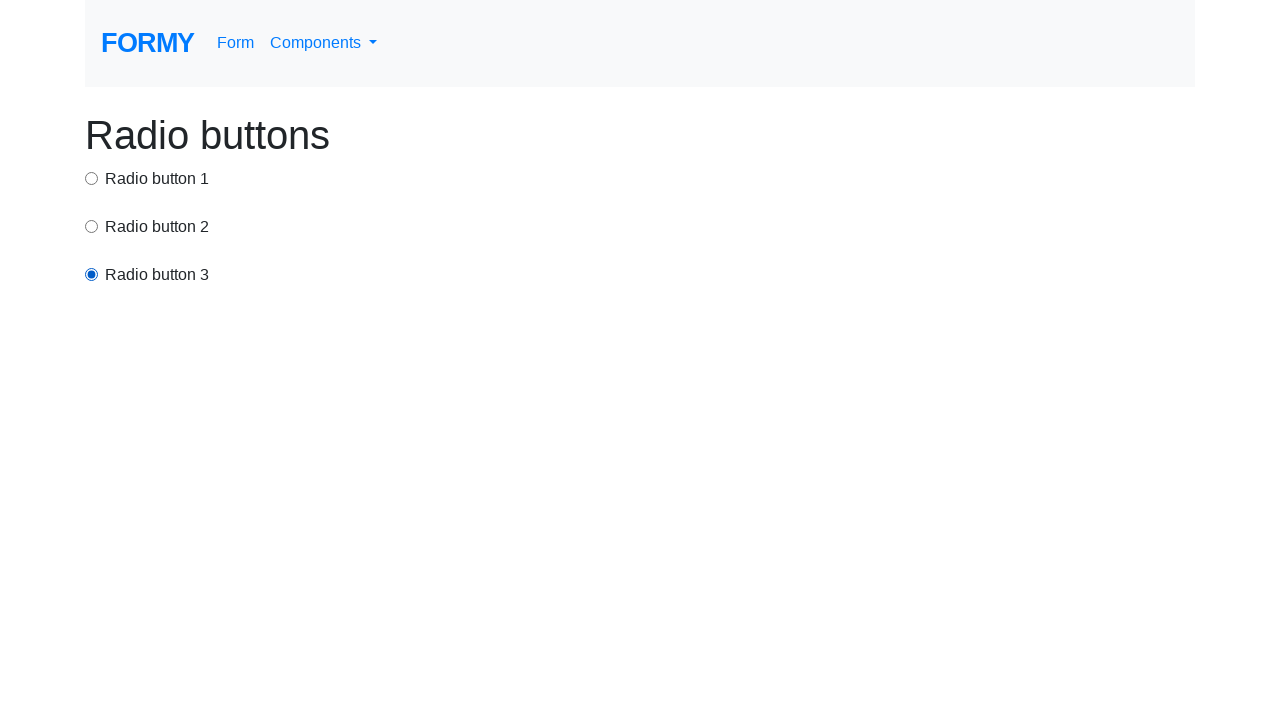